Tests campus directory search functionality by entering an email address and submitting the search

Starting URL: https://campusdirectory.ucsc.edu/cd_simple

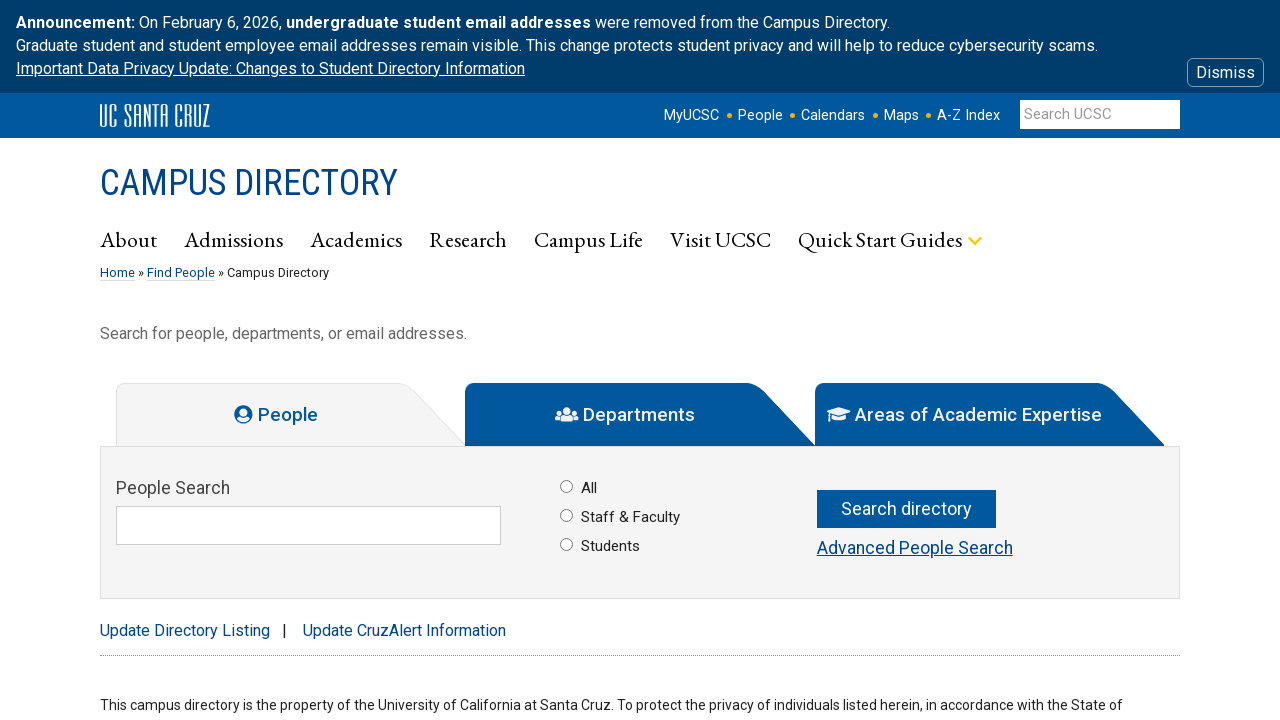

Filled search field with email address 'stteo@ucsc.edu' on #keyword
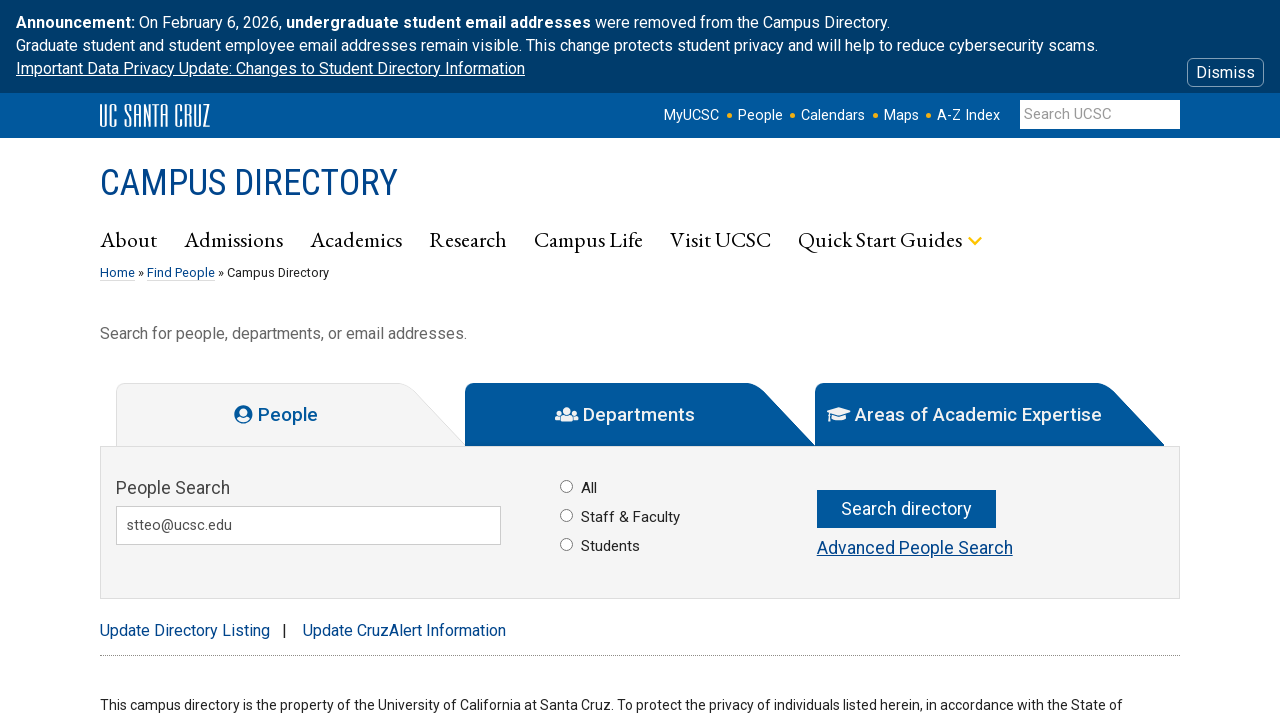

Pressed Enter to submit campus directory search on #keyword
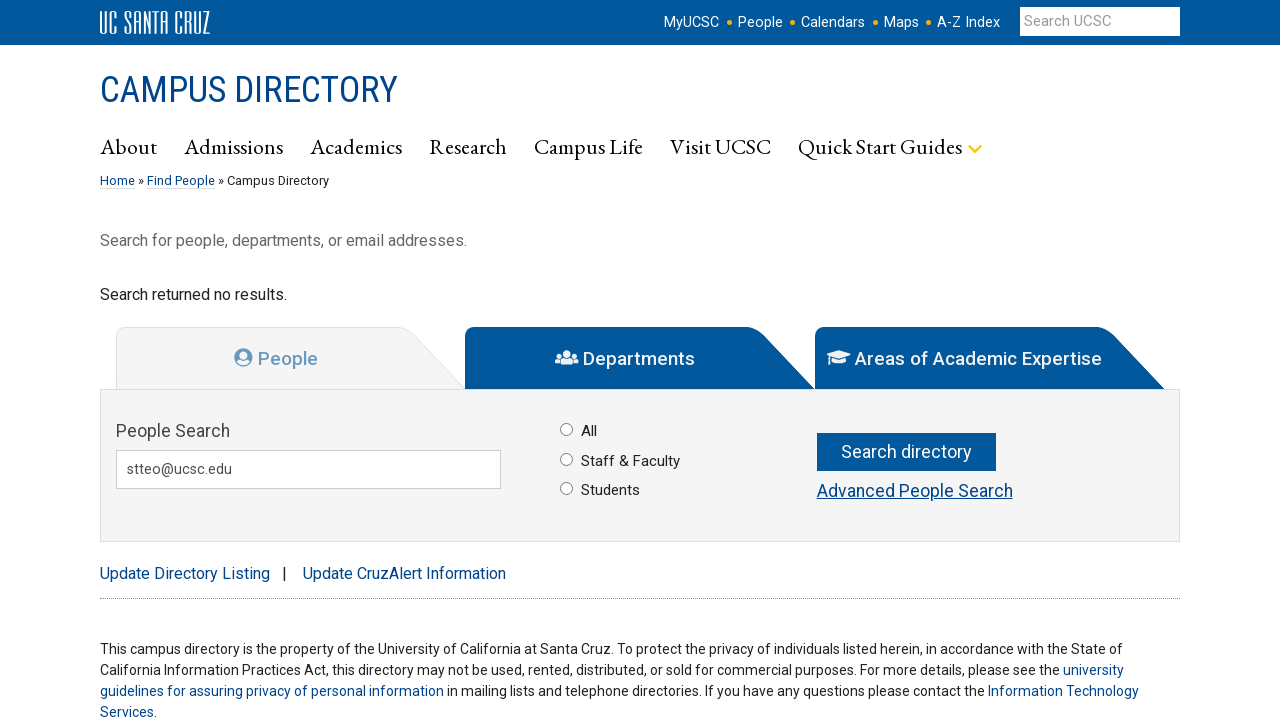

Waited 5 seconds for search results to load
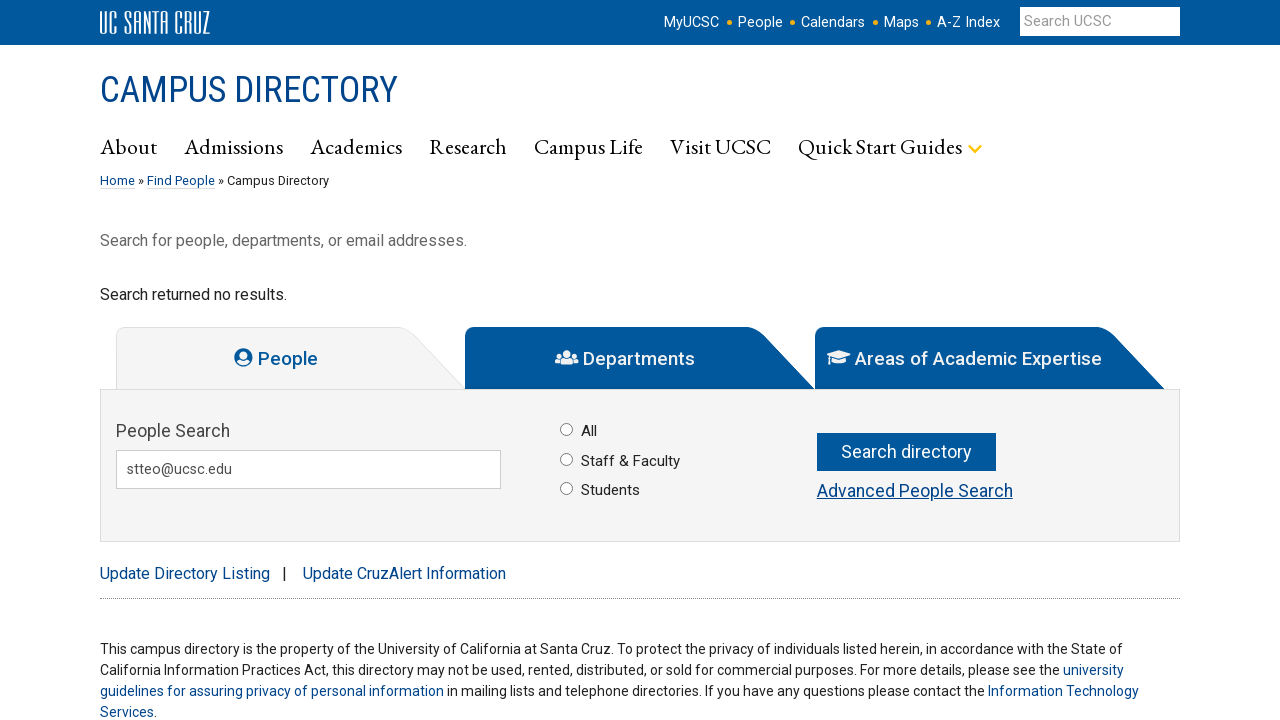

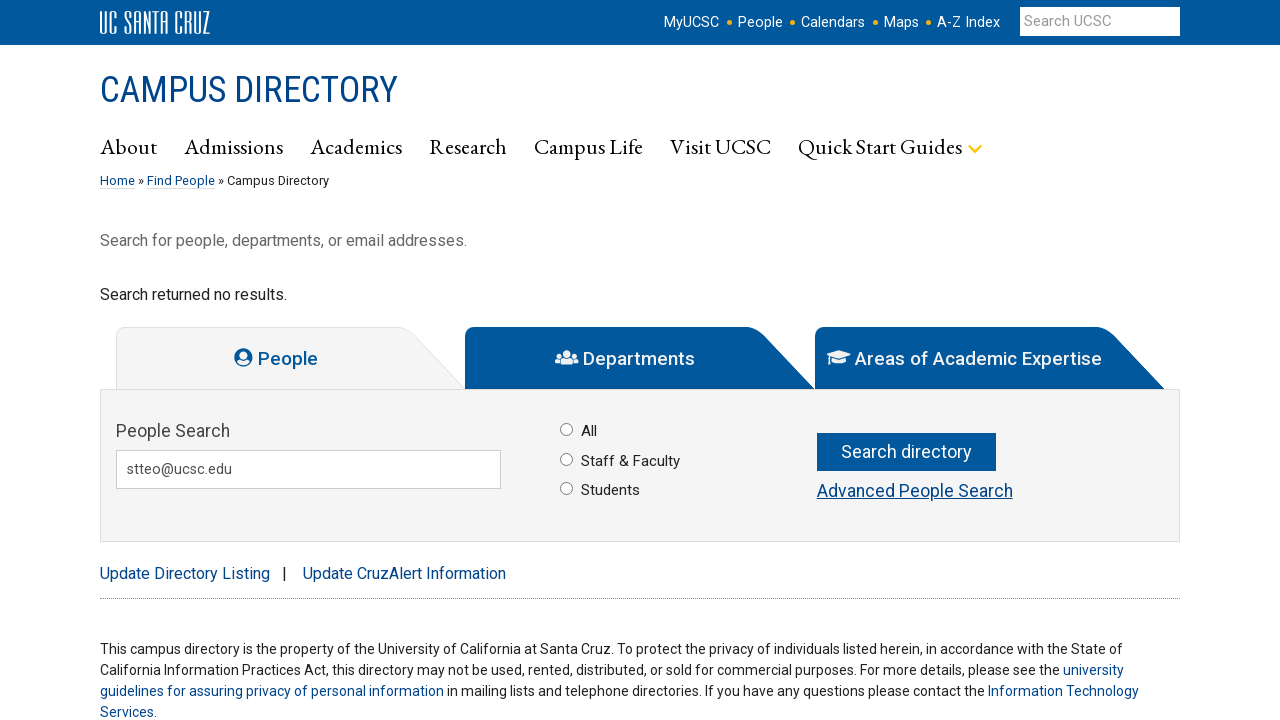